Tests dynamic control functionality by toggling the enabled state of a text input field and verifying the state changes

Starting URL: https://v1.training-support.net/selenium/dynamic-controls

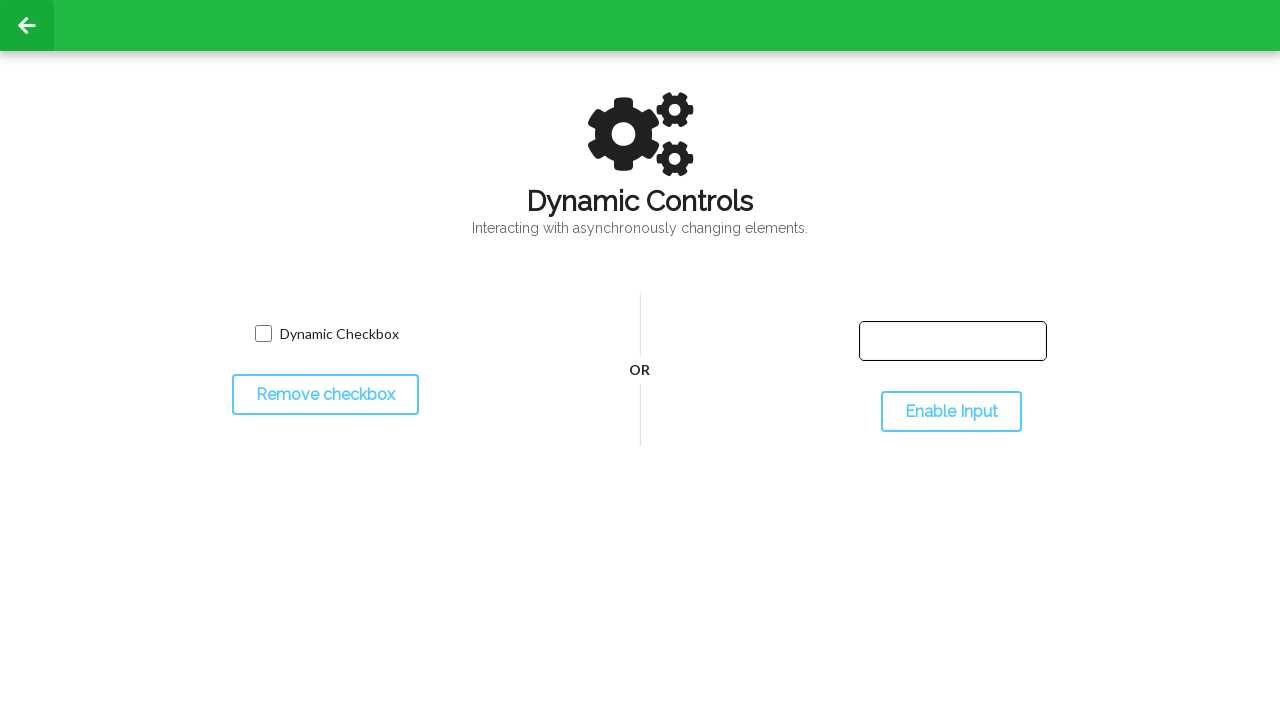

Located the text input field
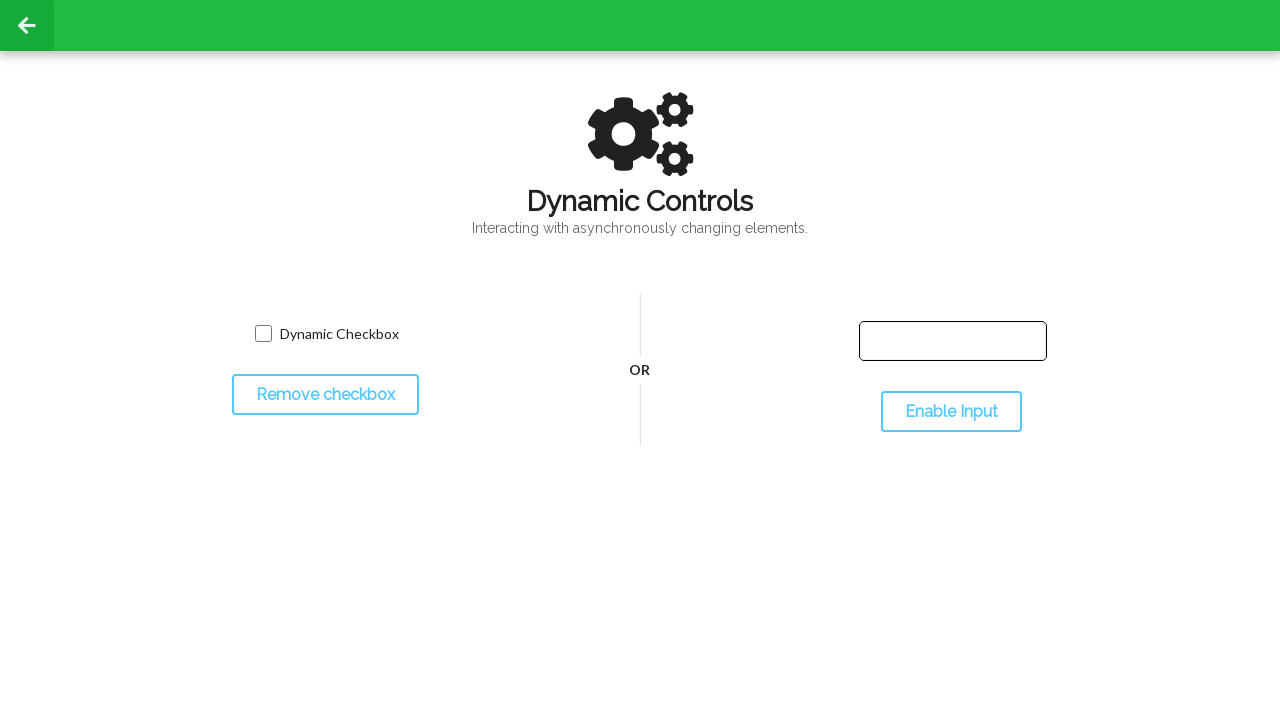

Checked initial enabled state of text field
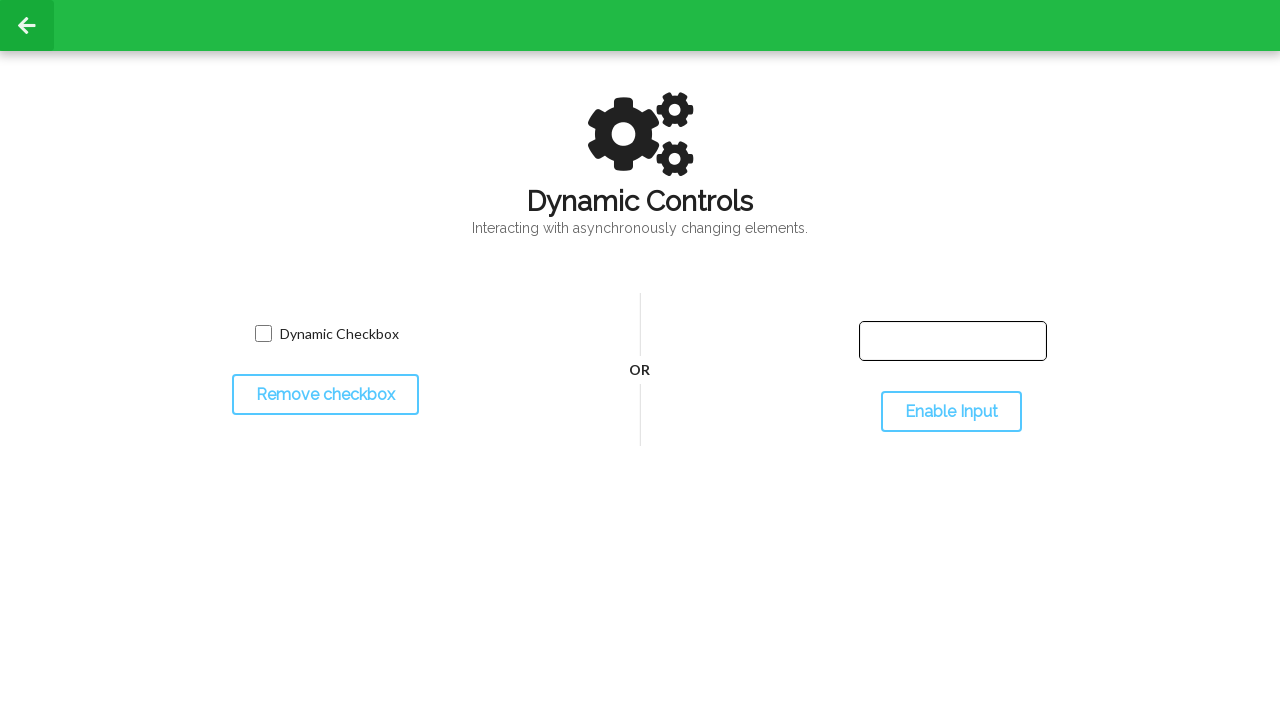

Clicked toggle button to change text field state at (951, 412) on #toggleInput
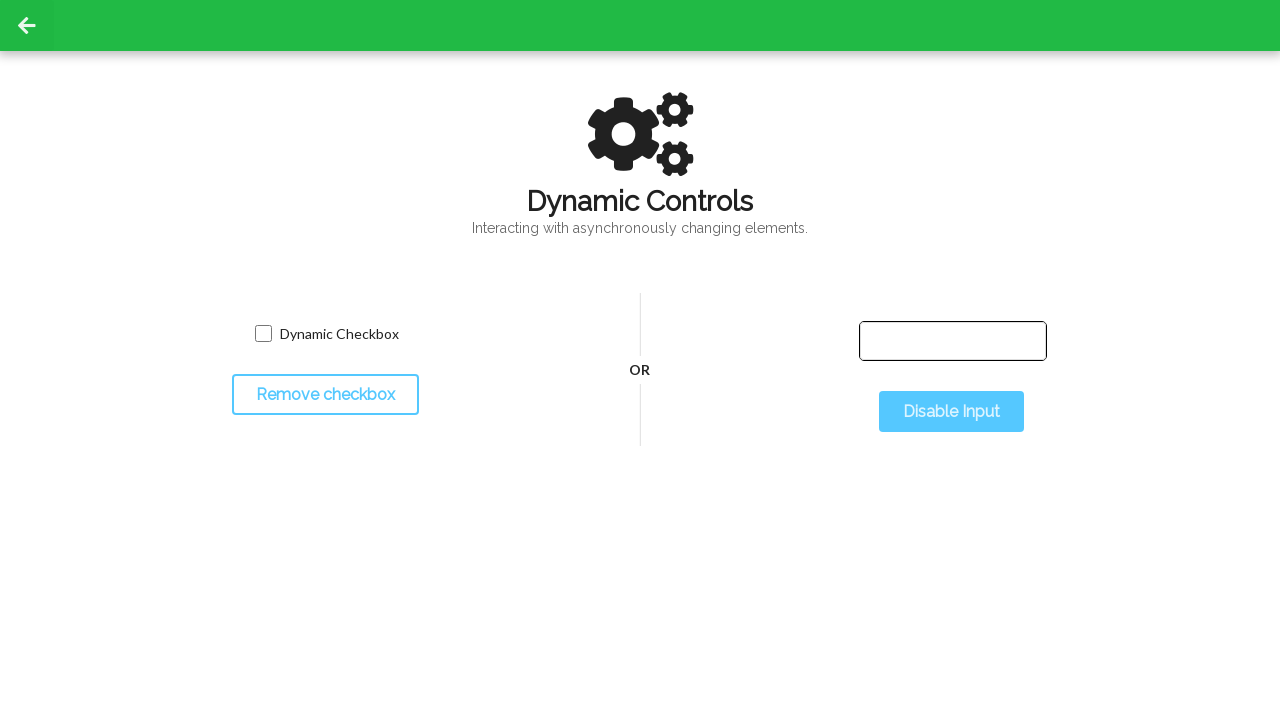

Waited 500ms for state change to complete
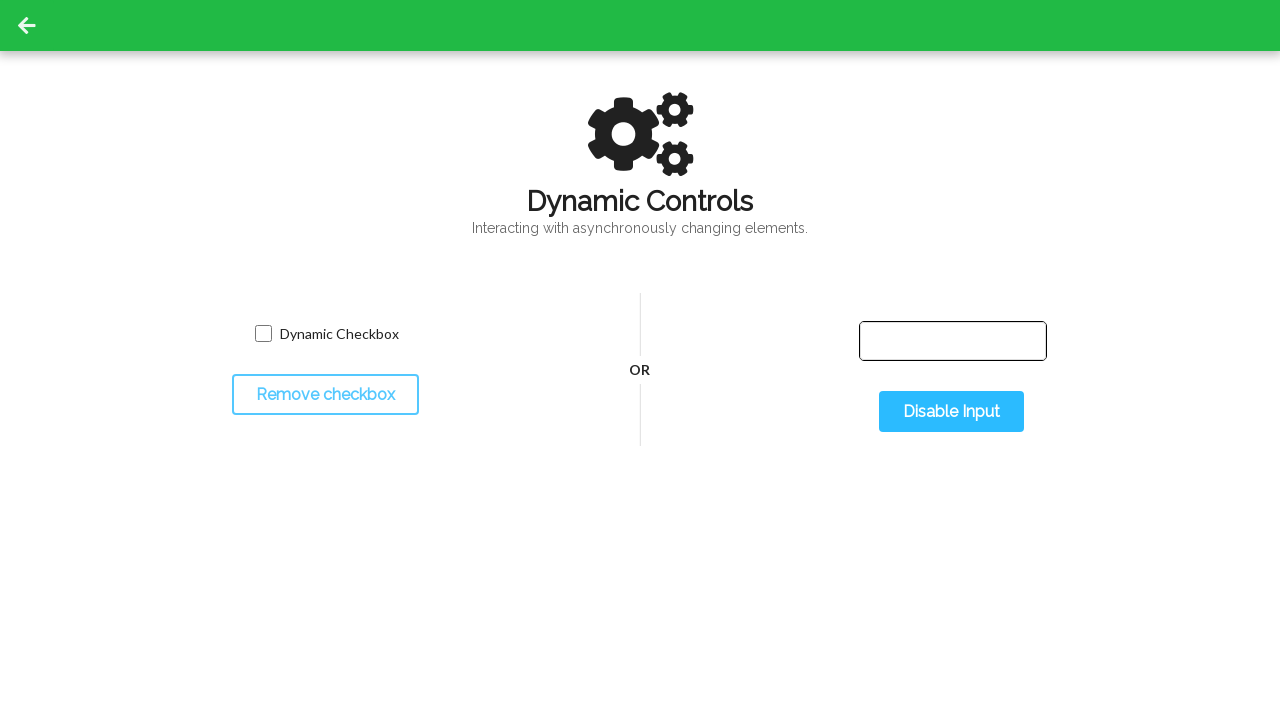

Checked enabled state of text field after toggle
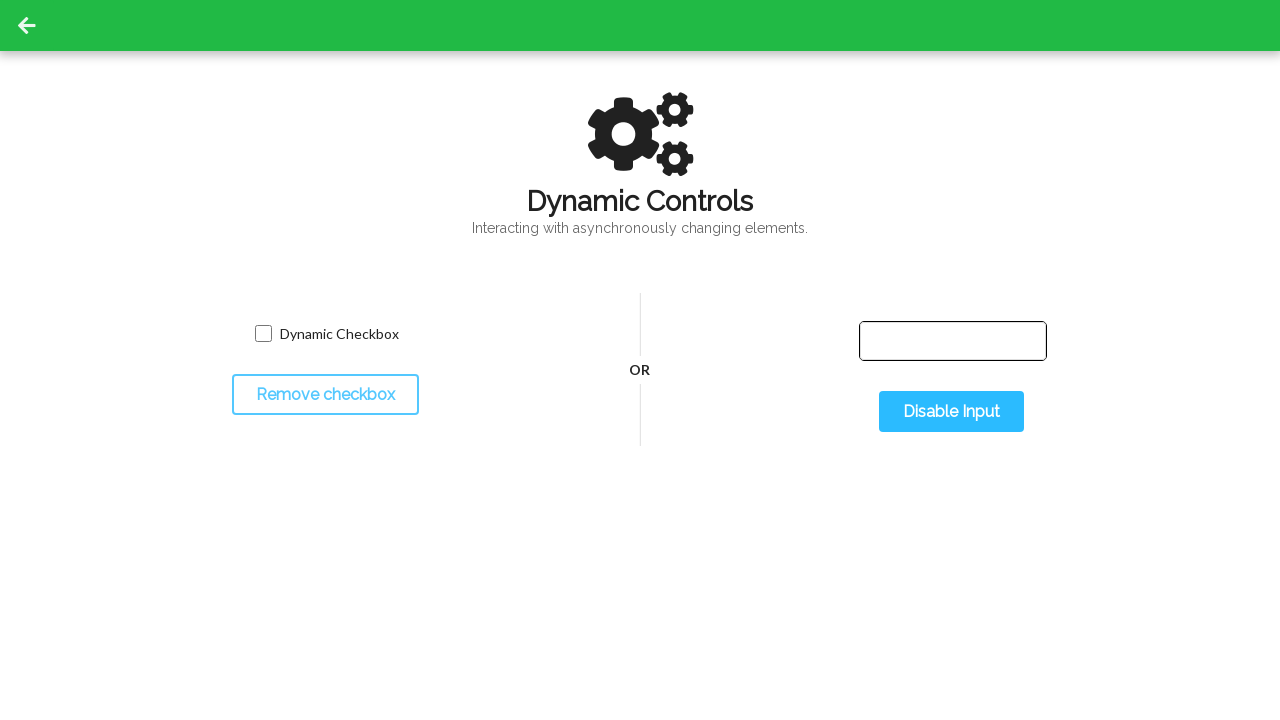

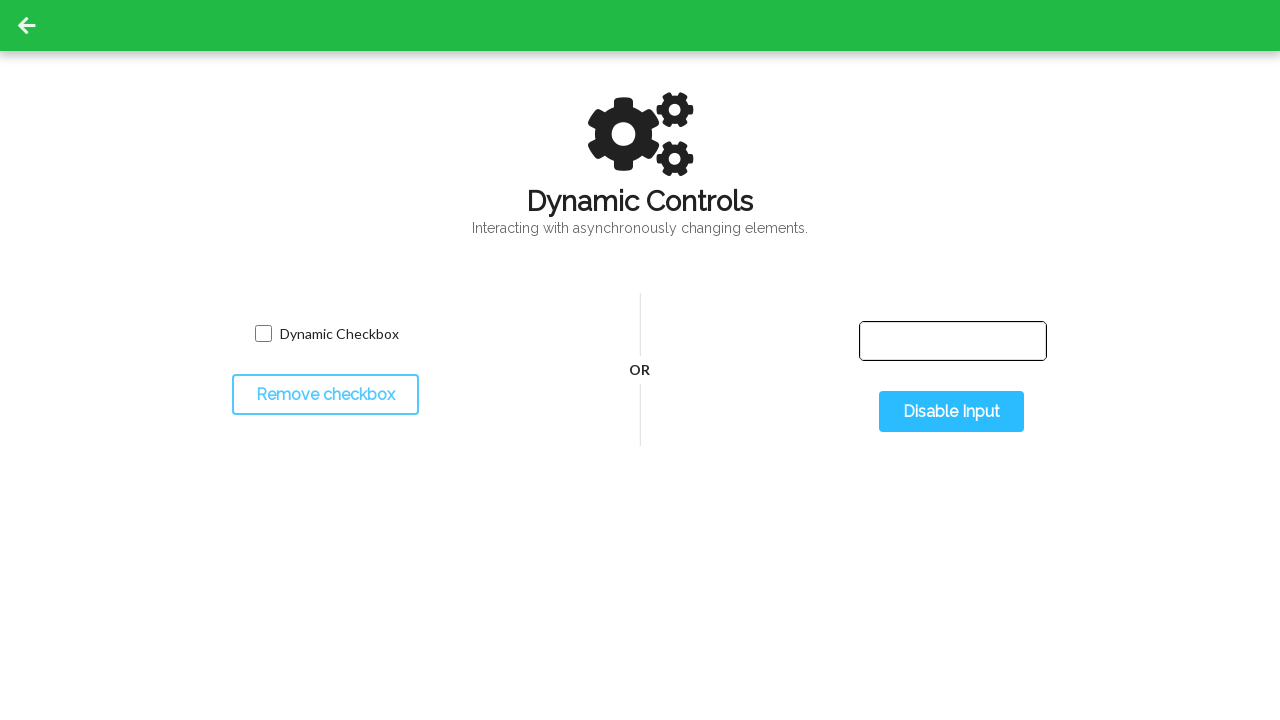